Tests the submit functionality of a feedback form by filling all fields and submitting, then verifying the success page loads

Starting URL: http://zero.webappsecurity.com/index.html

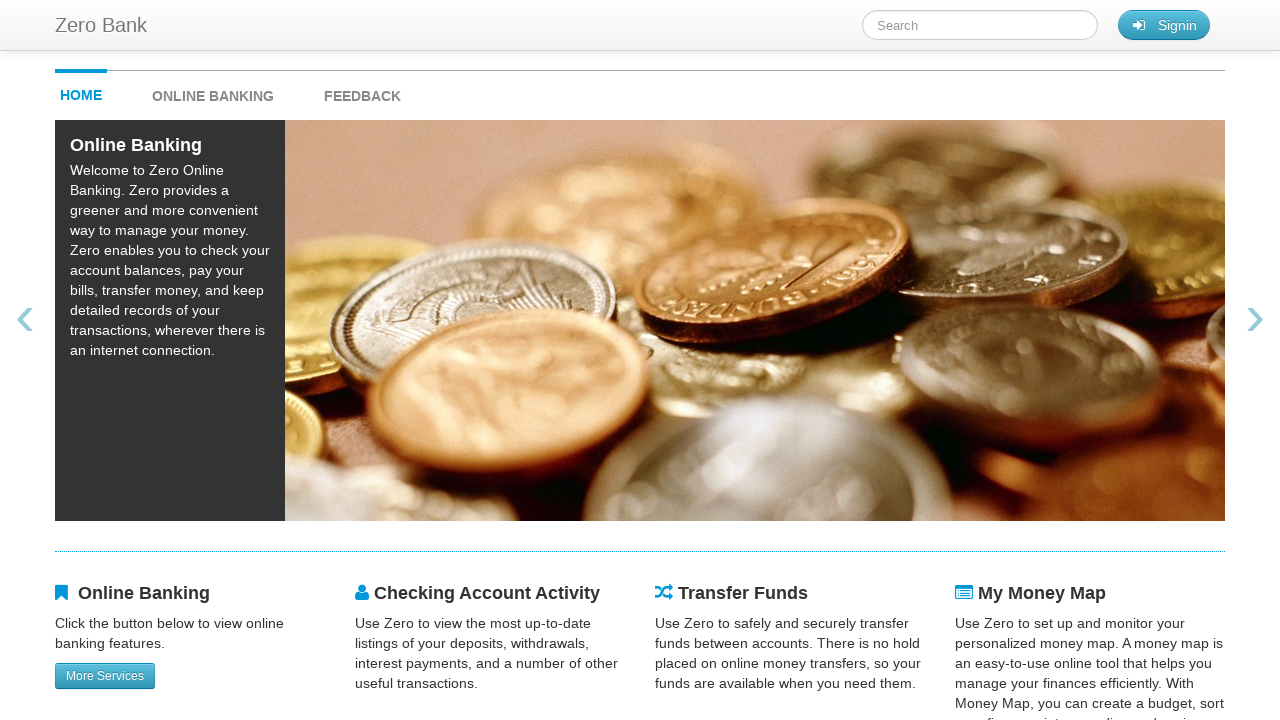

Clicked on feedback link at (362, 91) on #feedback
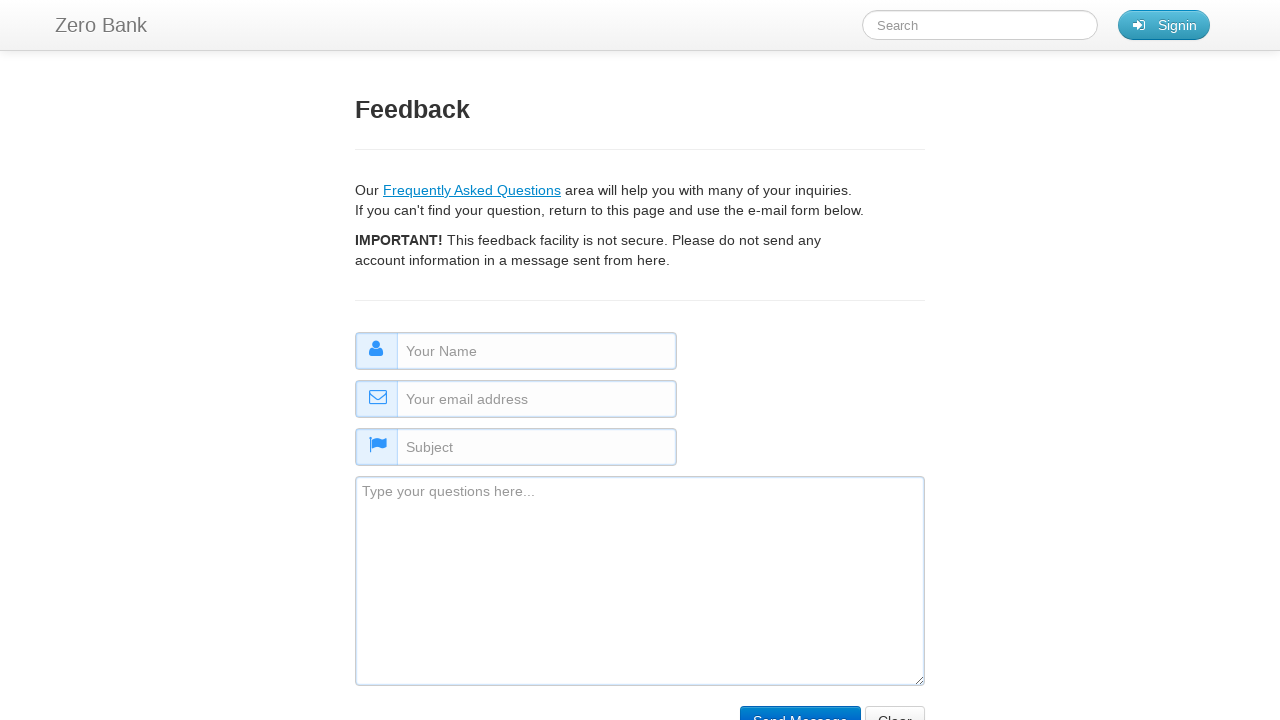

Filled name field with 'Sarah Mitchell' on #name
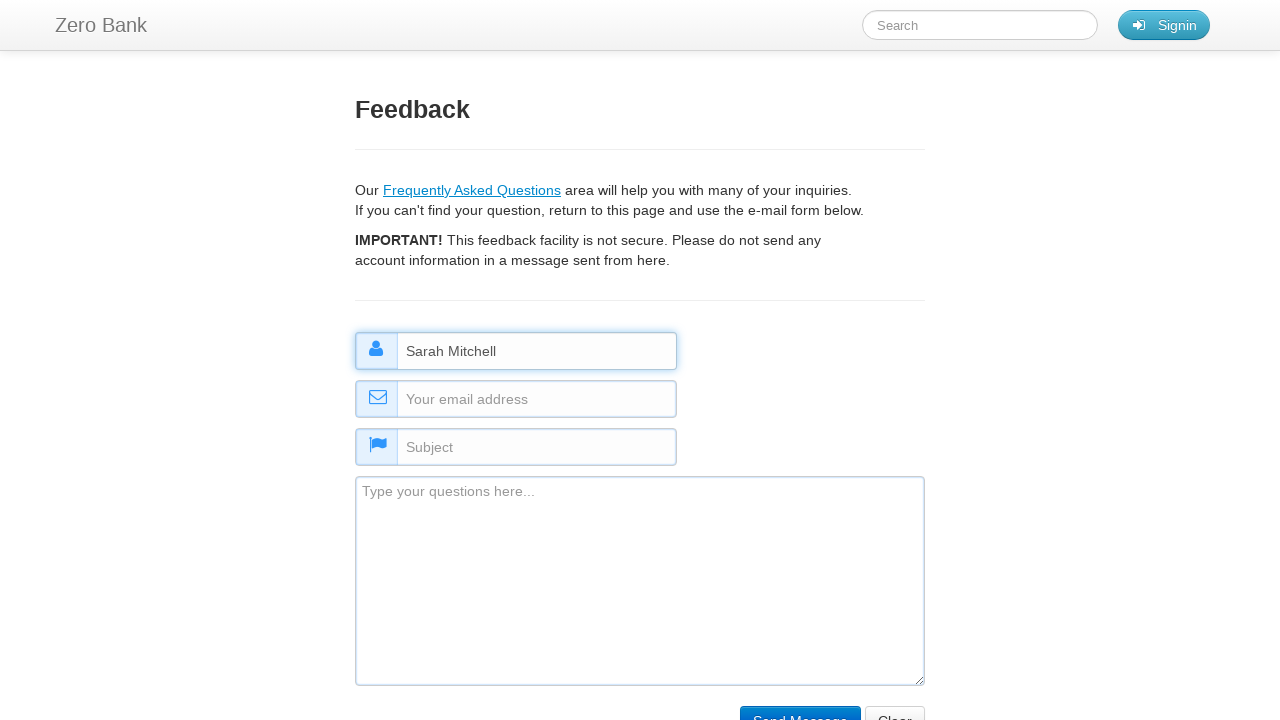

Filled email field with 'sarah.mitchell@example.org' on #email
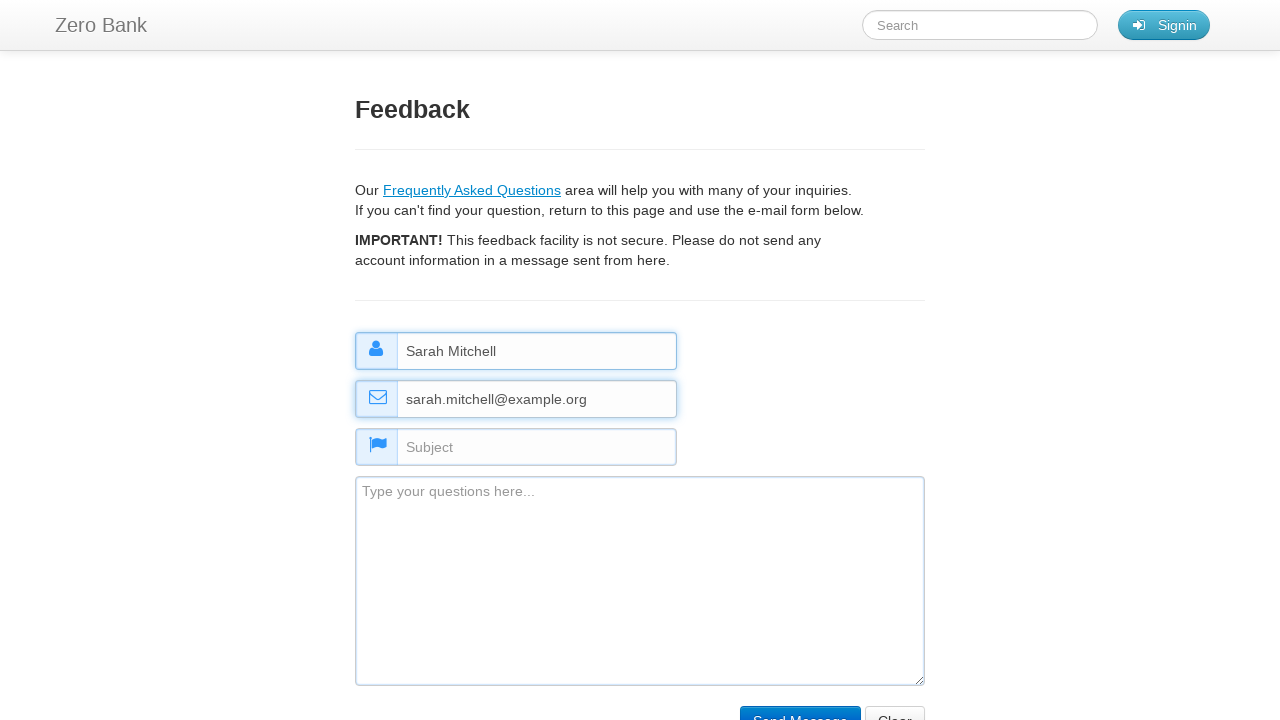

Filled subject field with 'General Feedback' on #subject
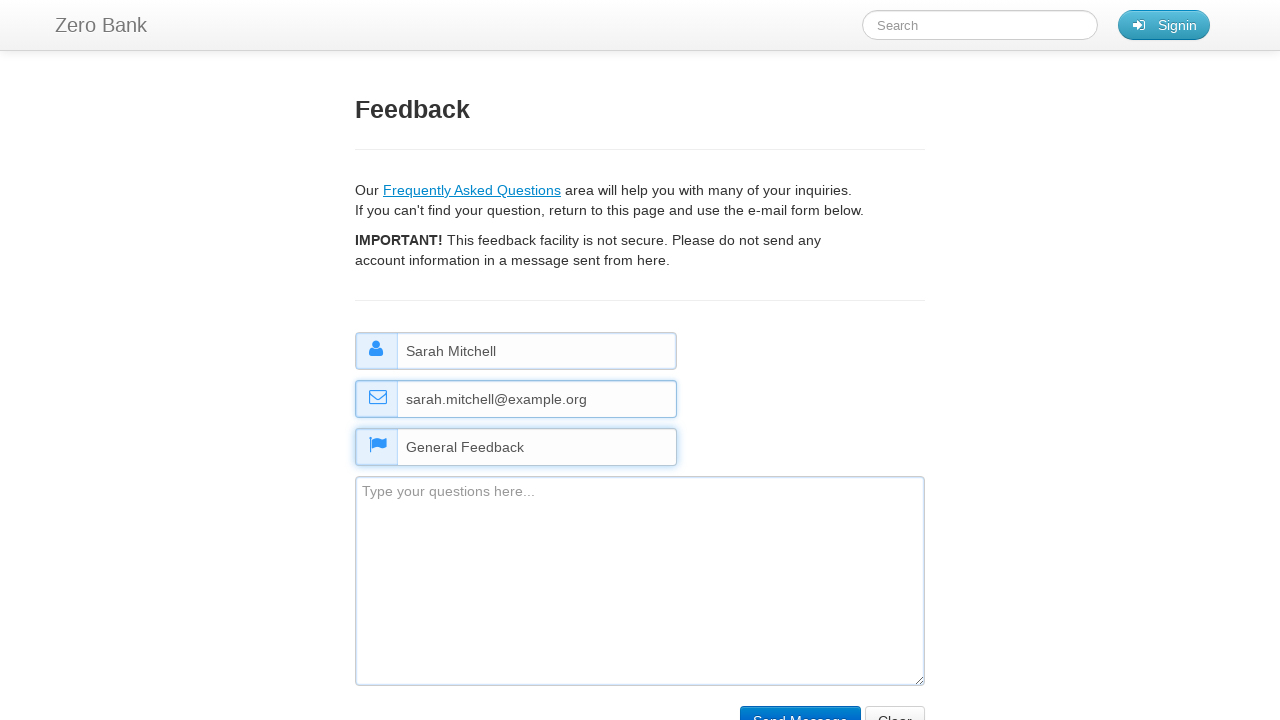

Filled comment field with feedback message on #comment
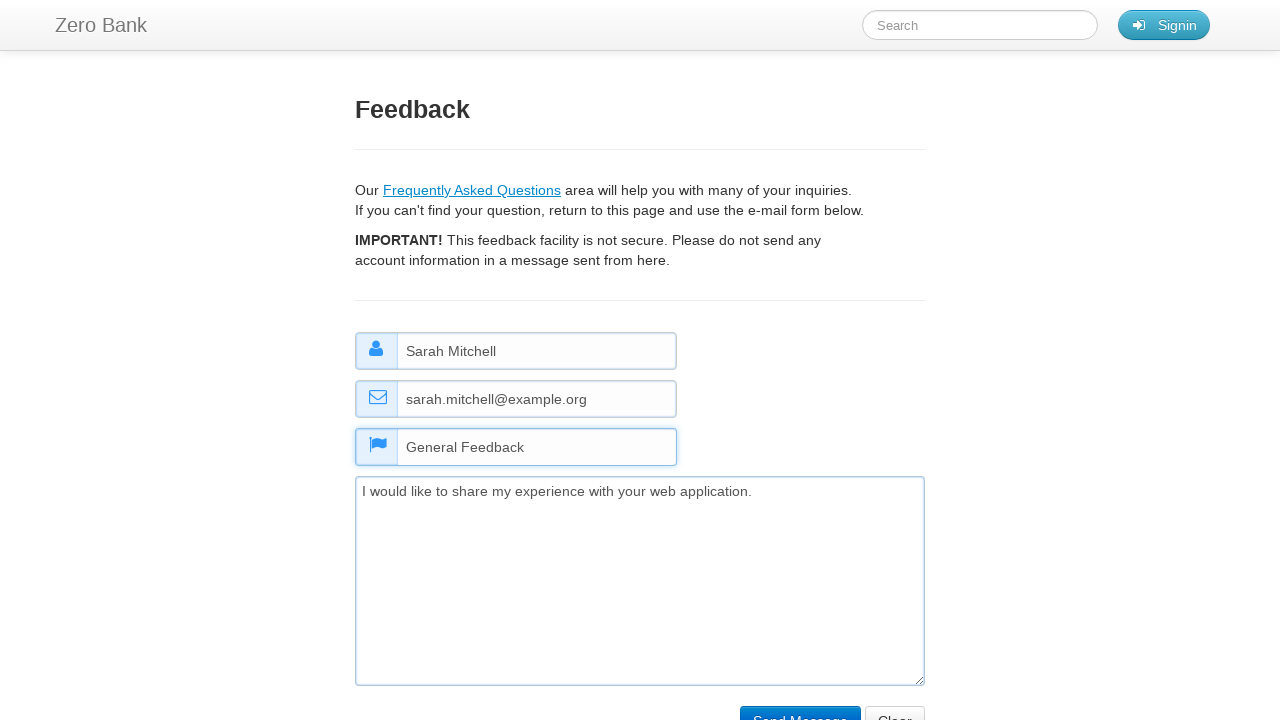

Clicked submit button to submit feedback form at (800, 705) on input[type='submit']
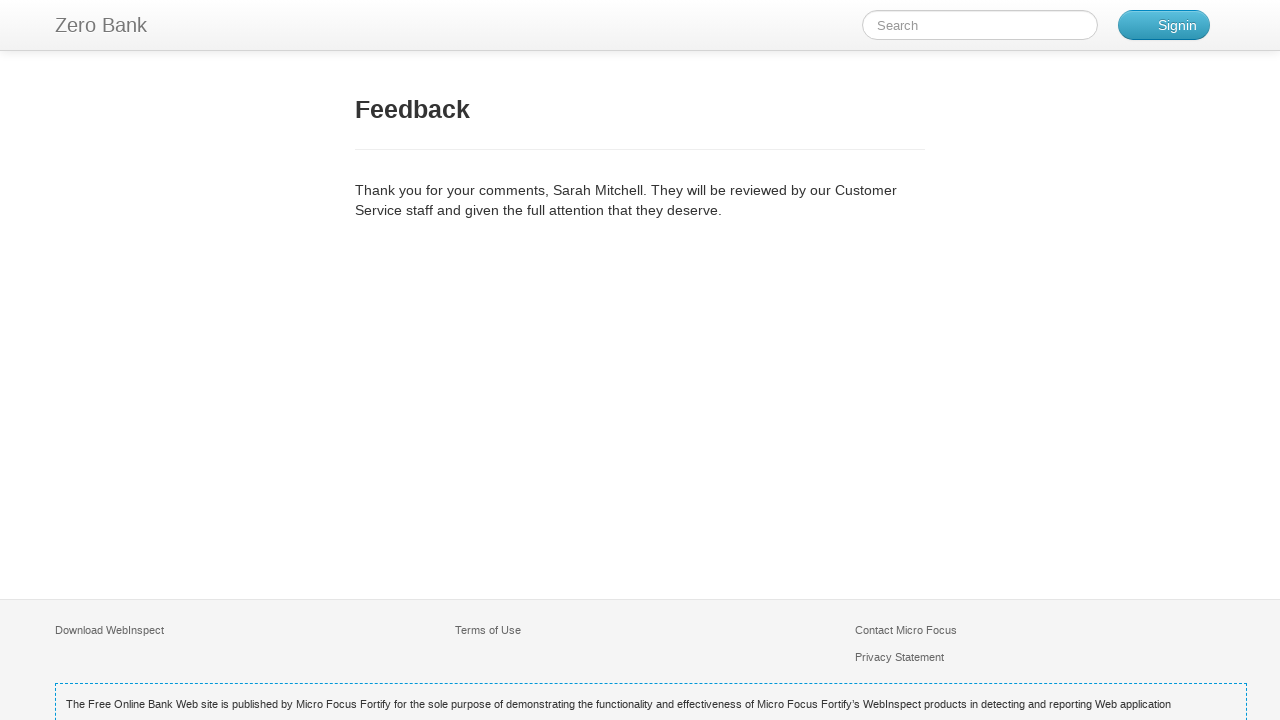

Success page loaded - feedback title element appeared
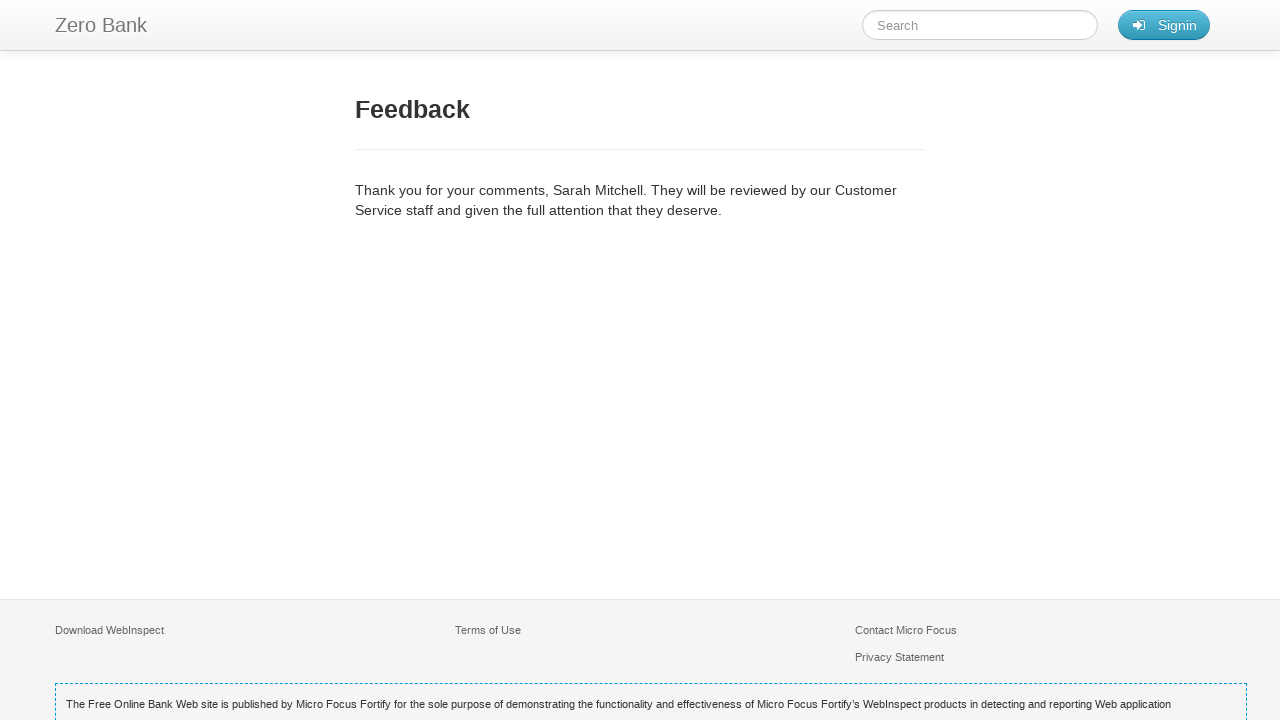

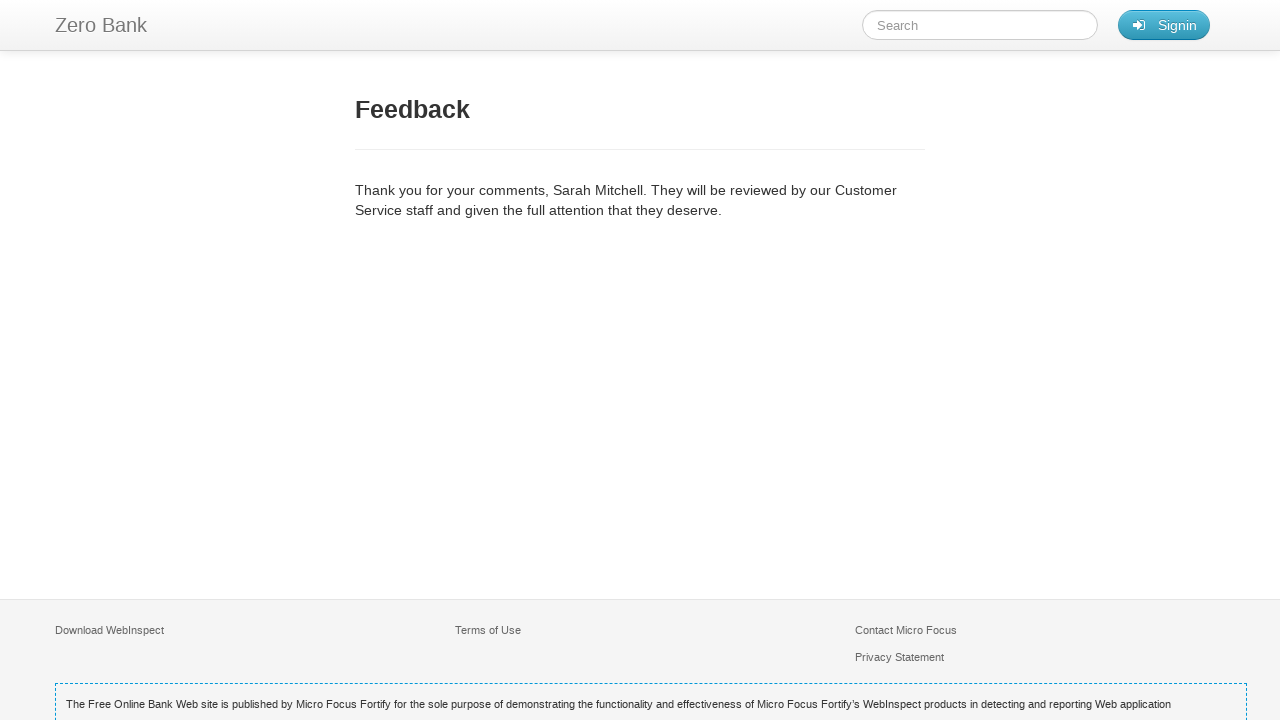